Tests scrolling to the bottom of the page and clicking a button

Starting URL: https://demoqa.com/dynamic-properties

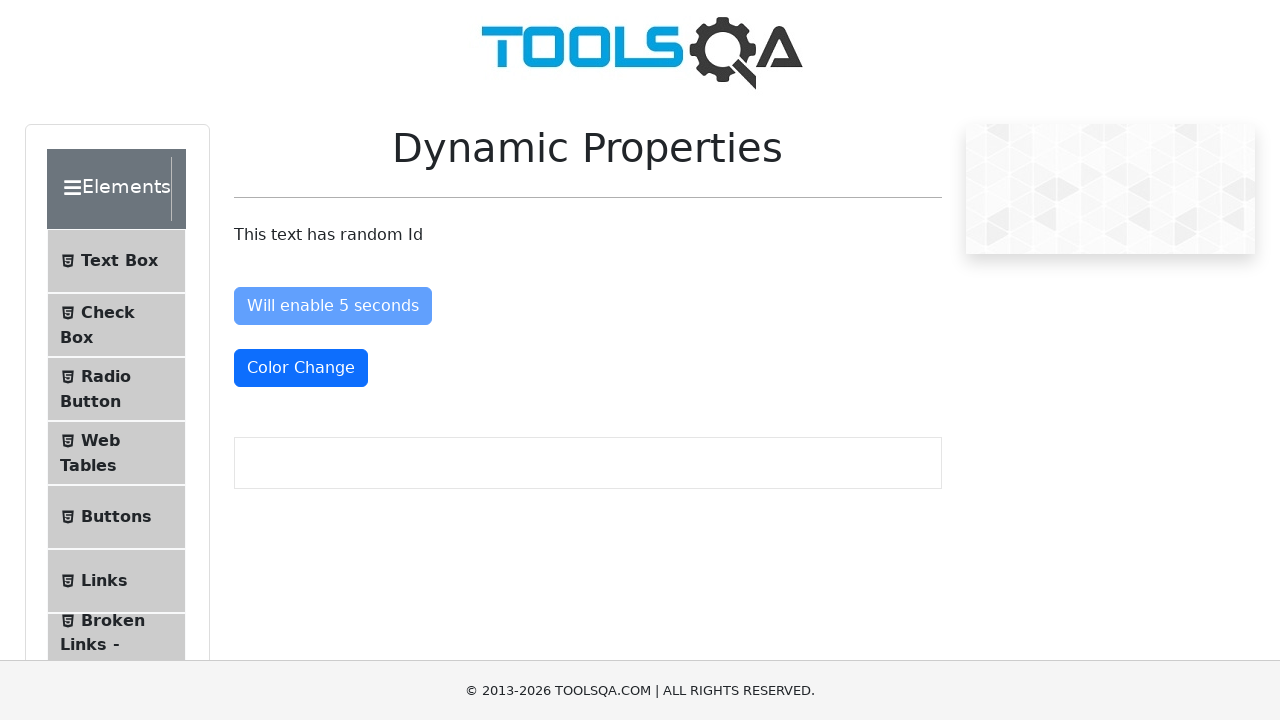

Scrolled to bottom of page
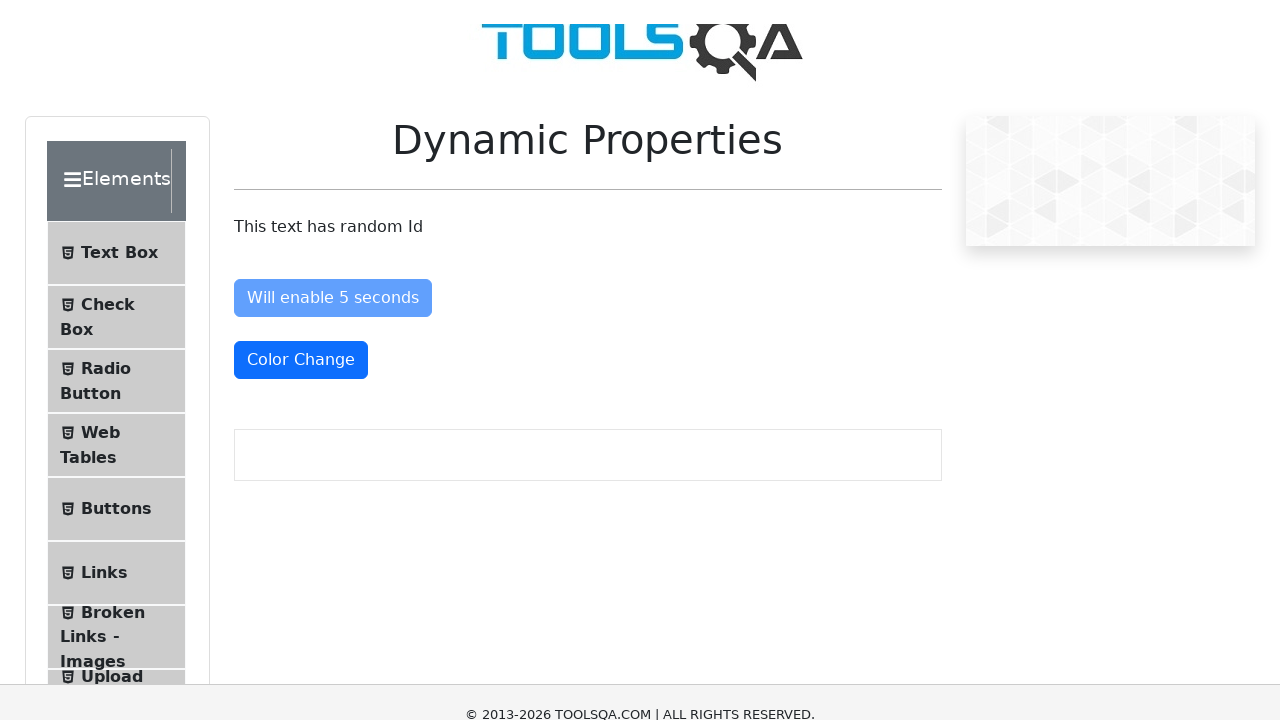

Clicked the visible button after scrolling at (338, 360) on button#visibleAfter
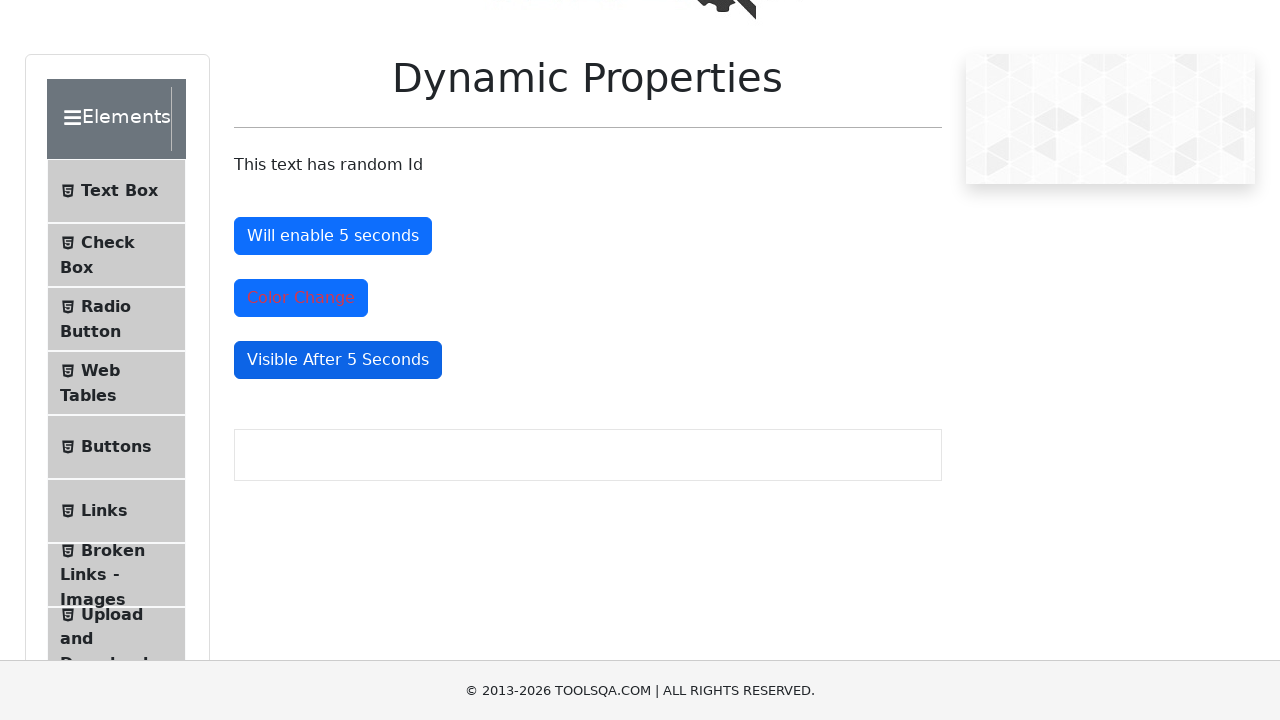

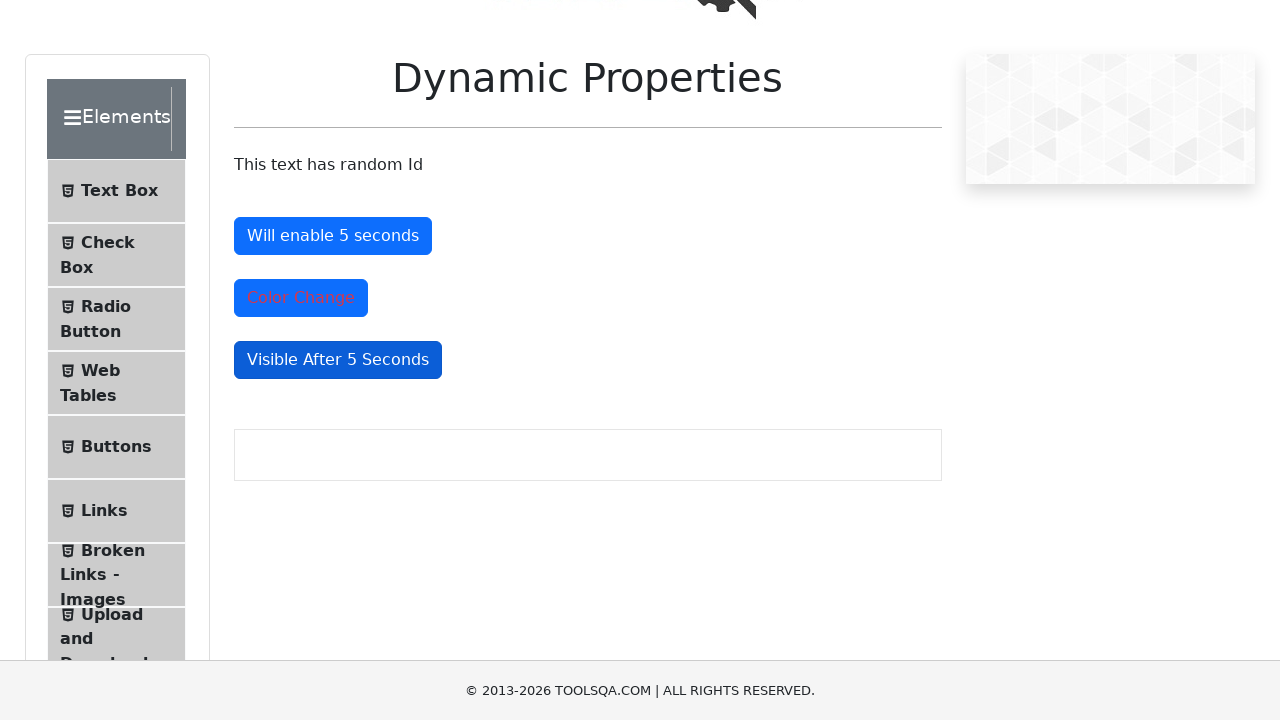